Tests that clicking the "Email" column header sorts the text values in ascending order.

Starting URL: http://the-internet.herokuapp.com/tables

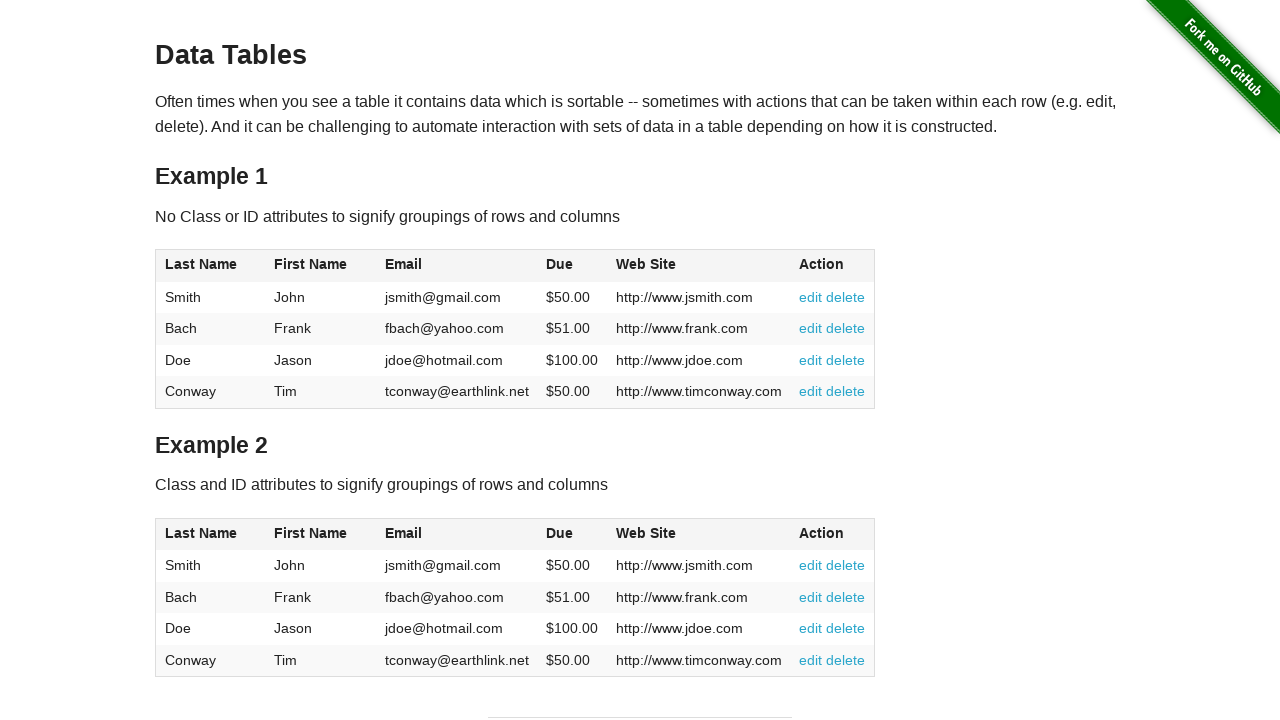

Clicked the Email column header to sort in ascending order at (457, 266) on #table1 thead tr th:nth-of-type(3)
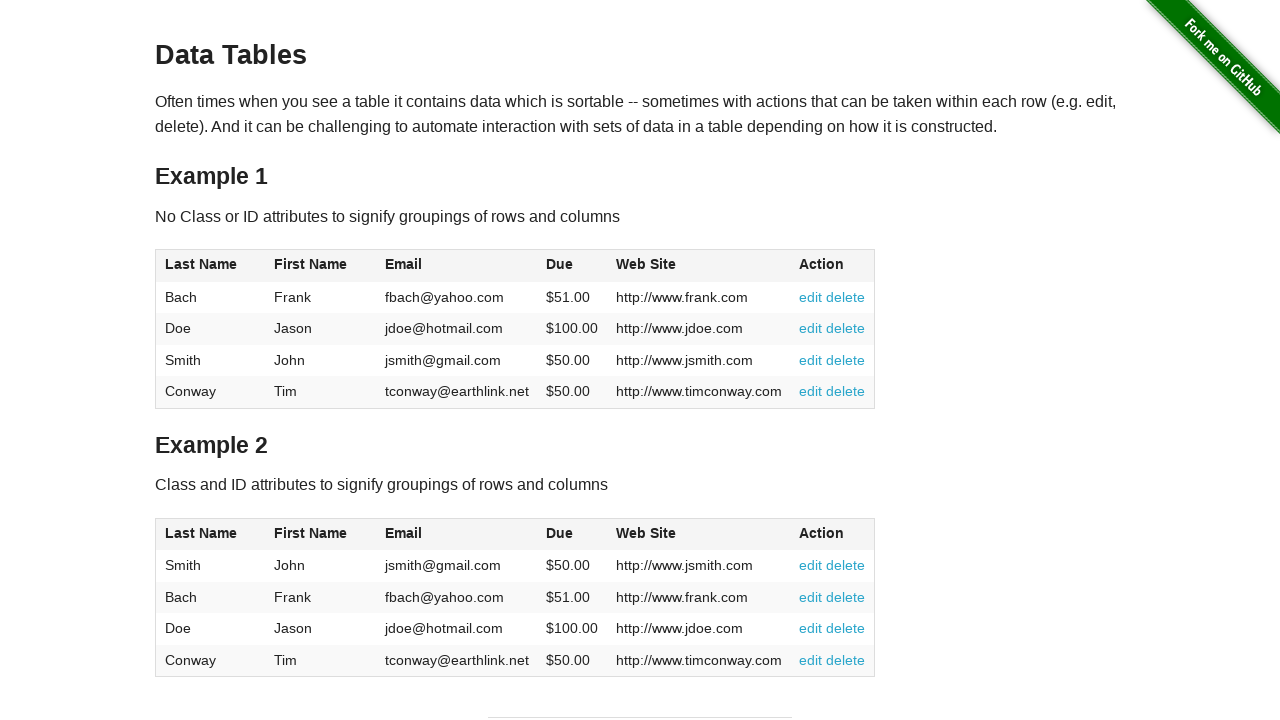

Email column cells loaded after sort
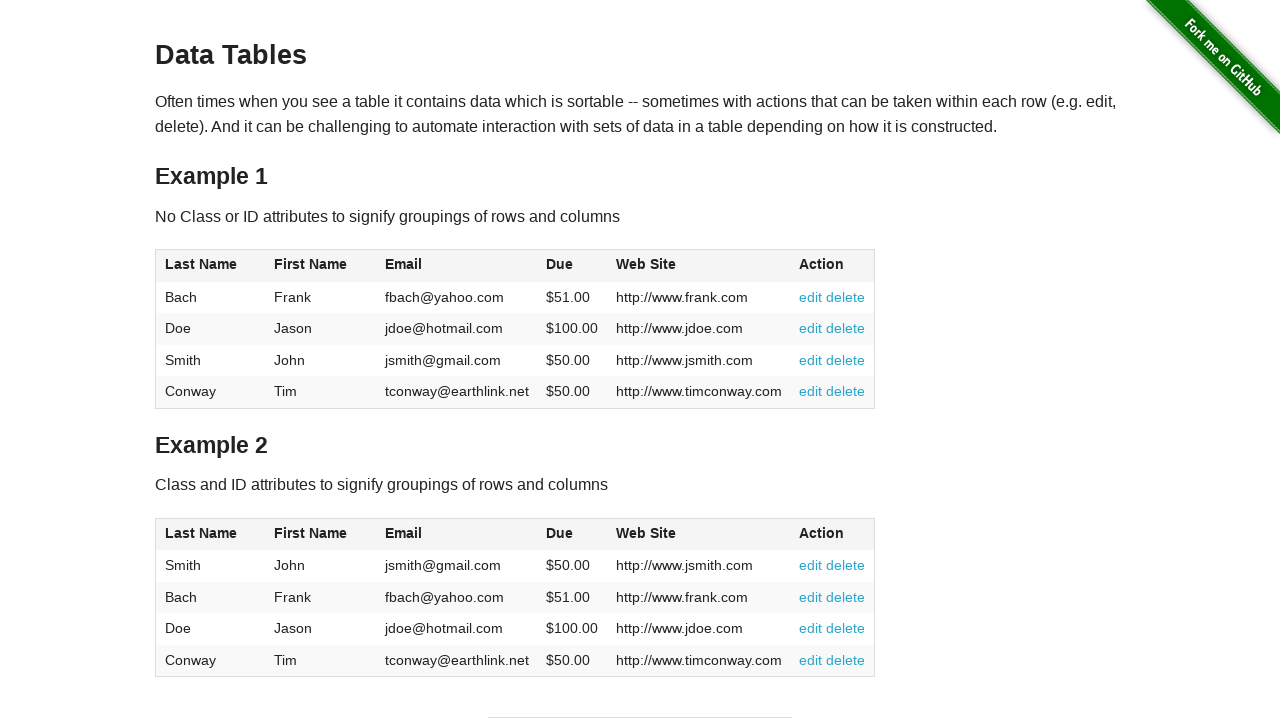

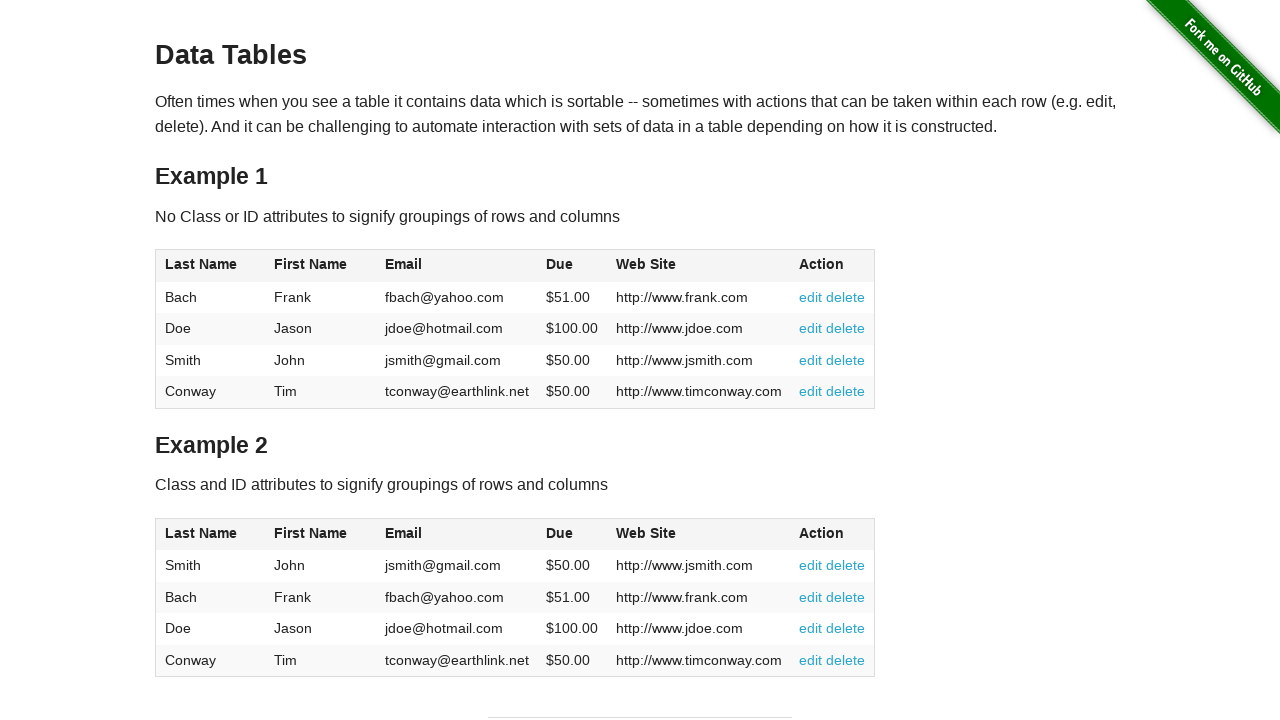